Tests dynamic content loading by clicking a Start button and waiting for hidden content to become visible

Starting URL: https://the-internet.herokuapp.com/dynamic_loading/1

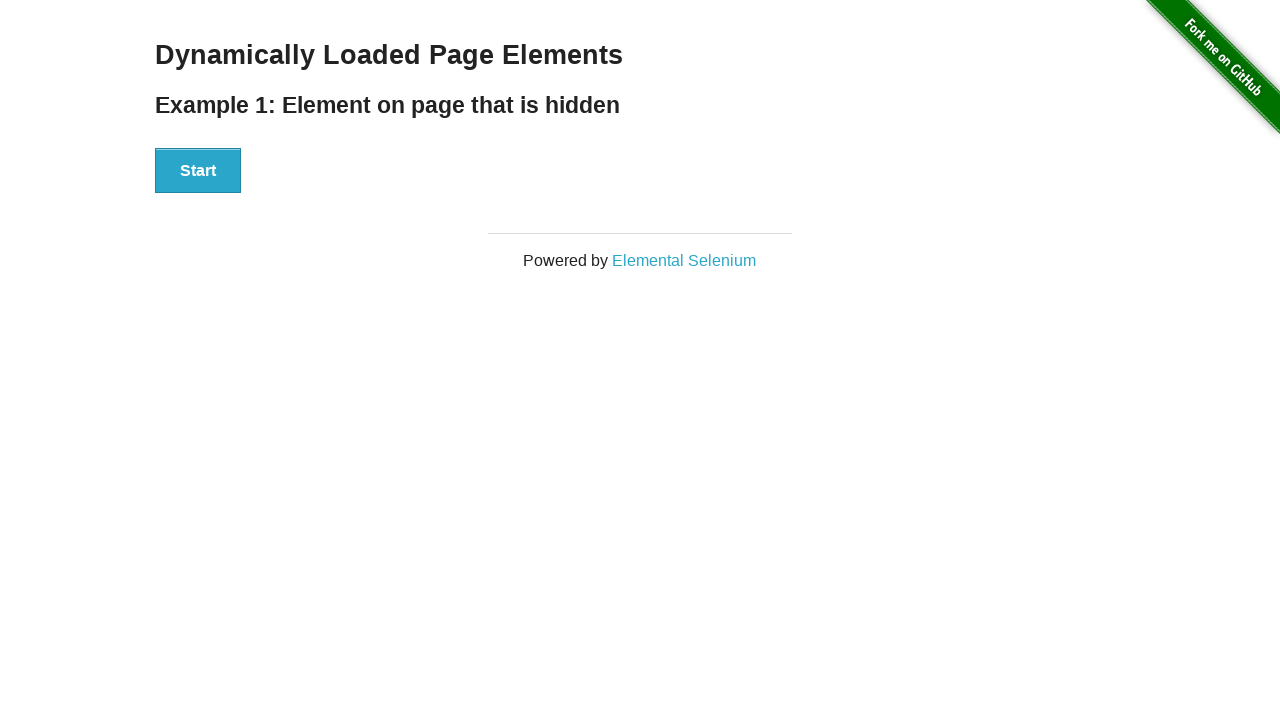

Navigated to dynamic loading test page
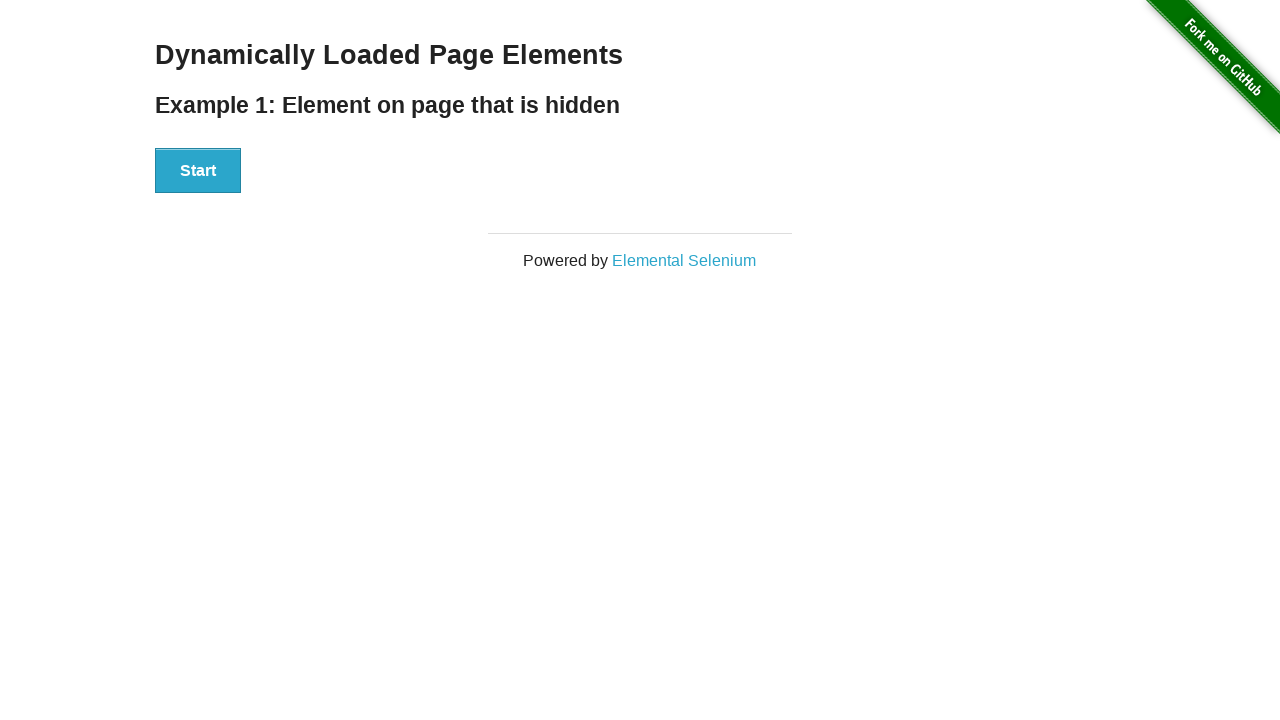

Clicked Start button to trigger dynamic content loading at (198, 171) on xpath=//button[.='Start']
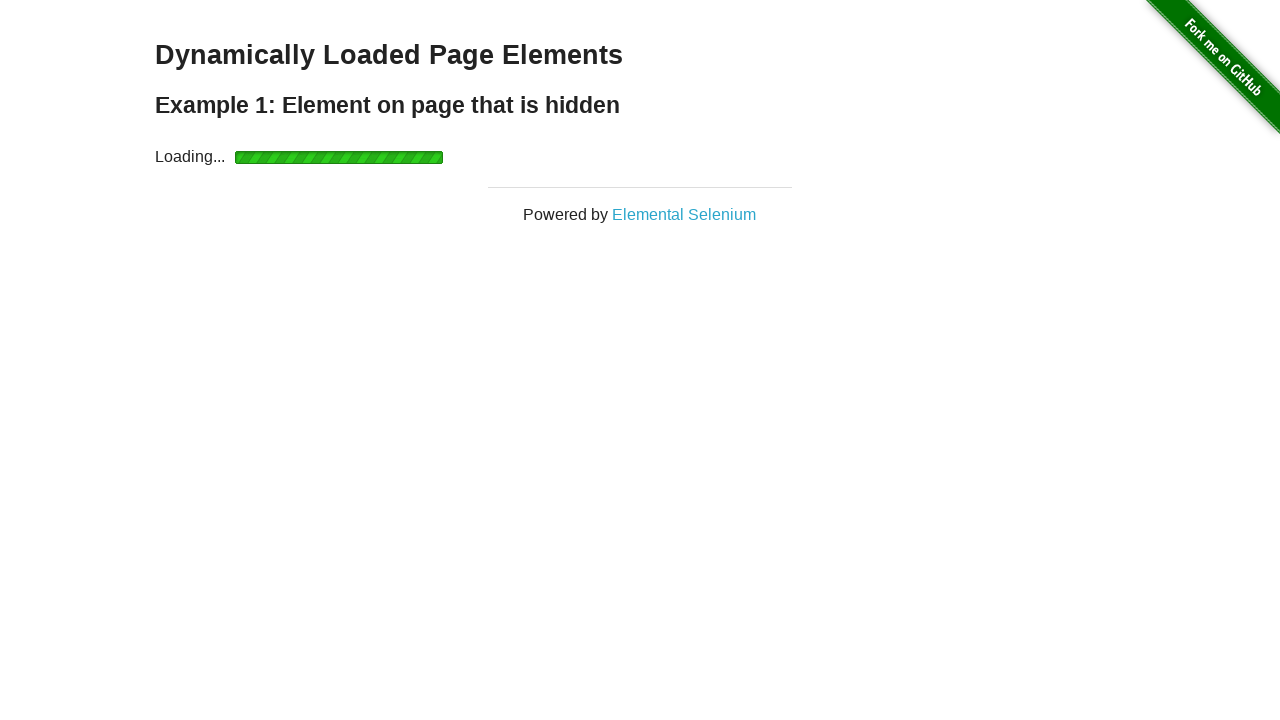

Dynamic content became visible after loading
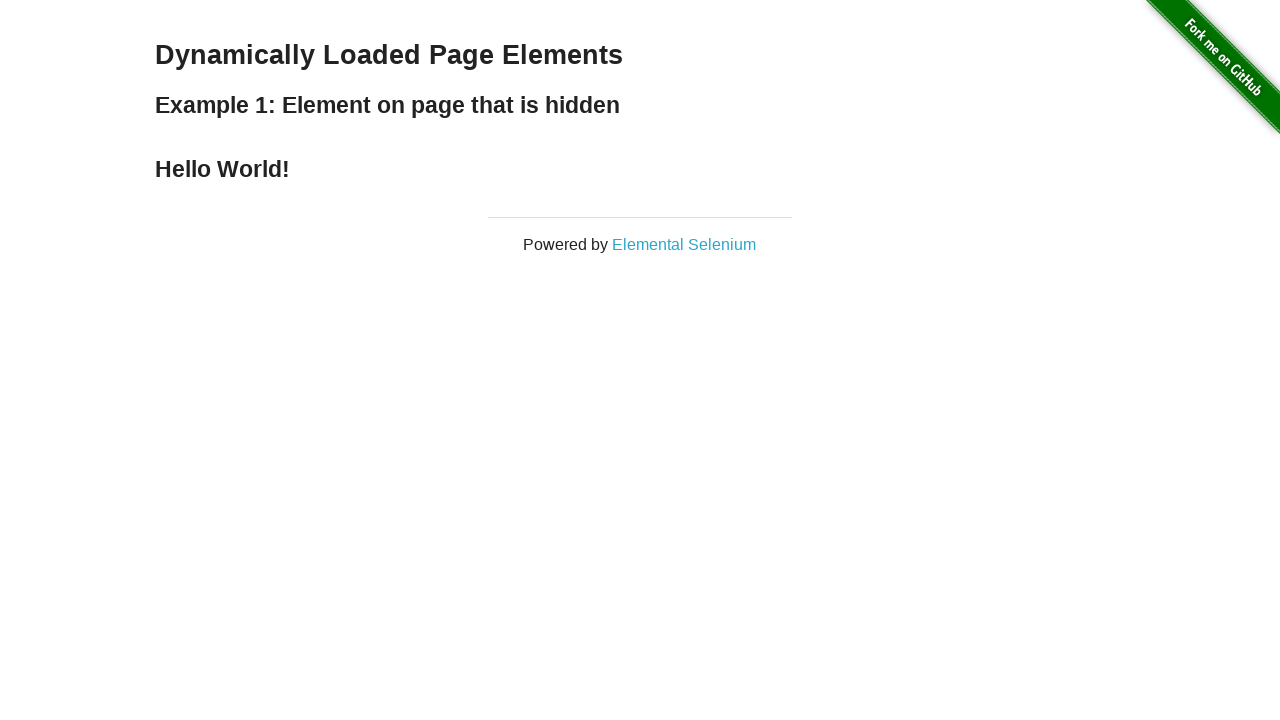

Retrieved text from loaded content element
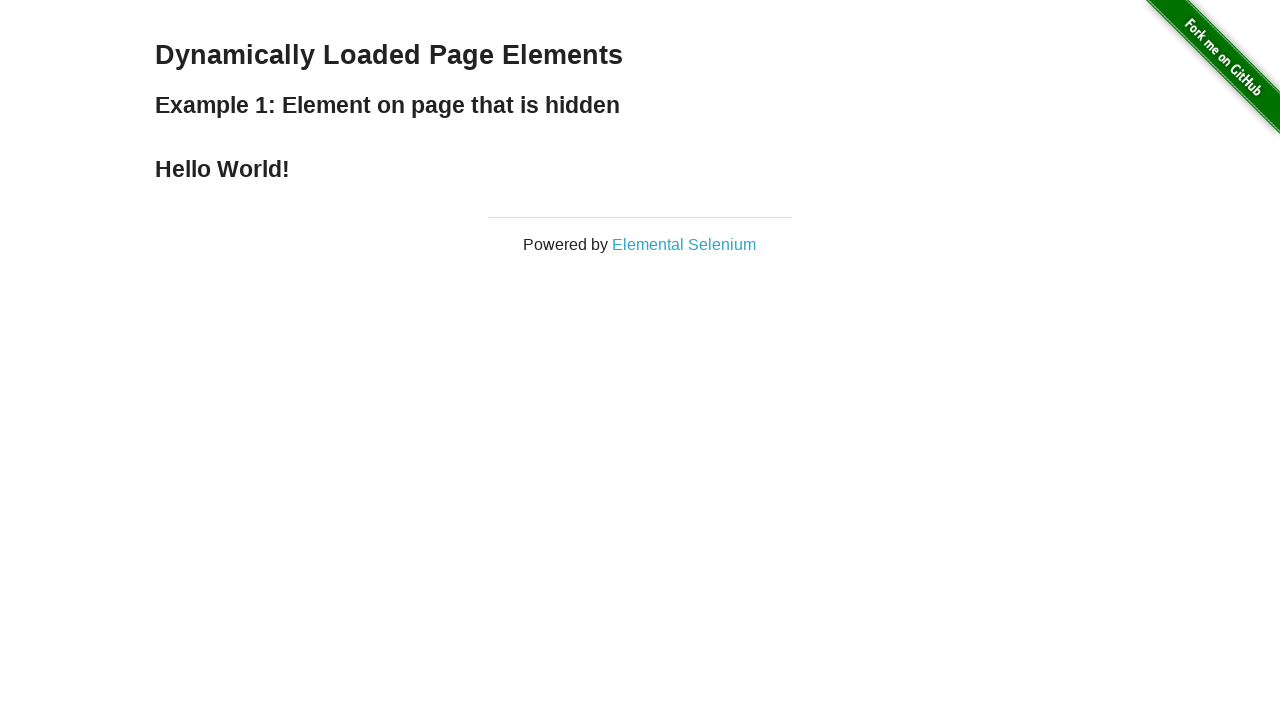

Verified loaded content displays 'Hello World!' as expected
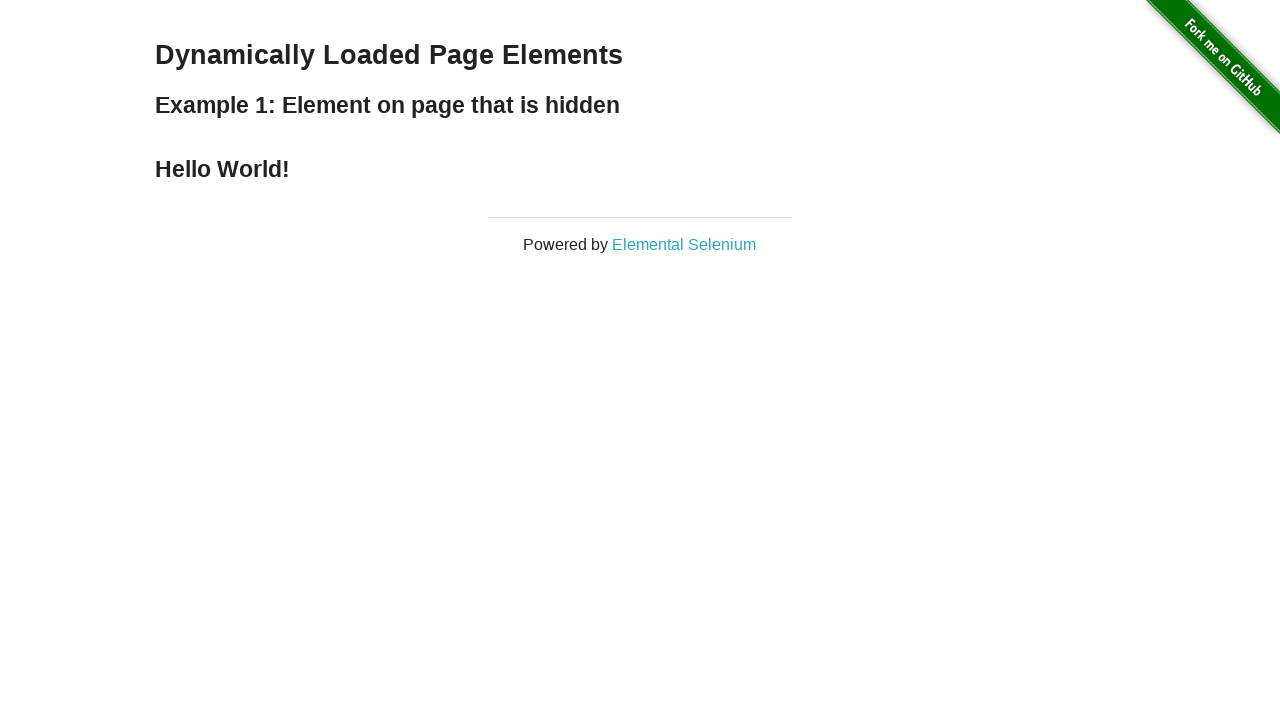

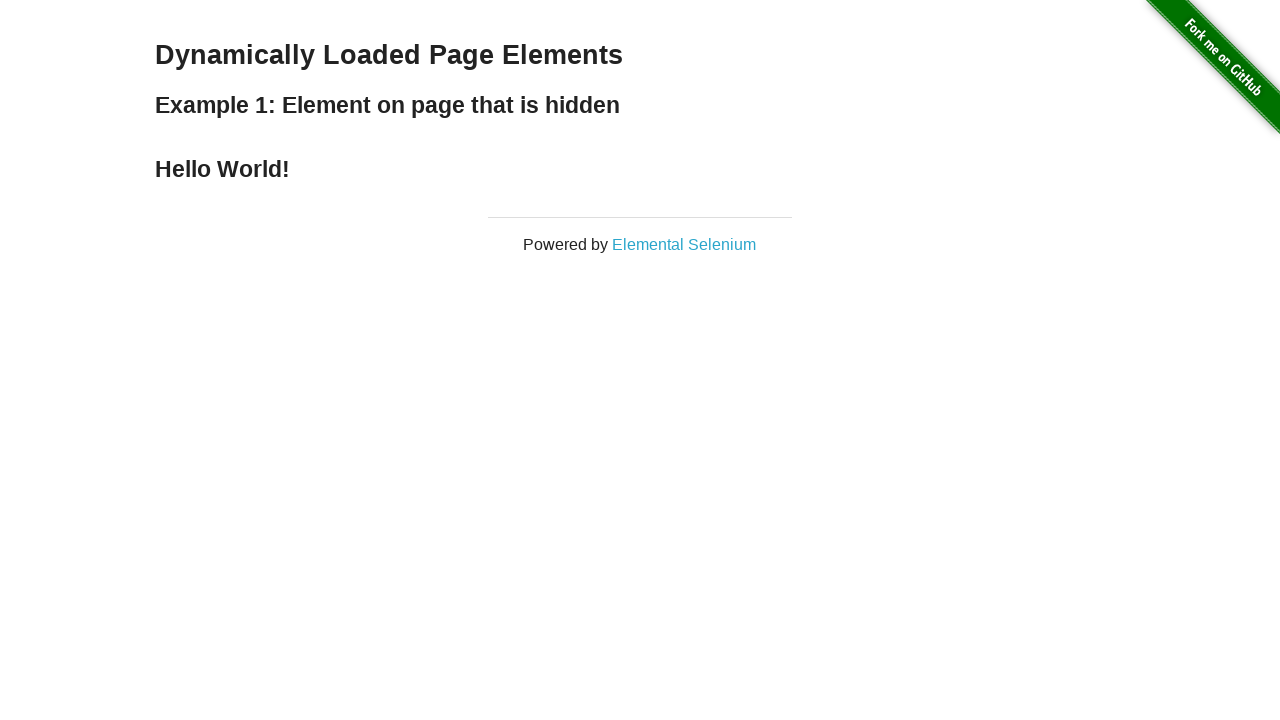